Tests the automation practice form on demoqa.com by filling in personal information fields including first name, last name, email, gender, mobile number, date of birth, subjects, and address.

Starting URL: https://demoqa.com/automation-practice-form

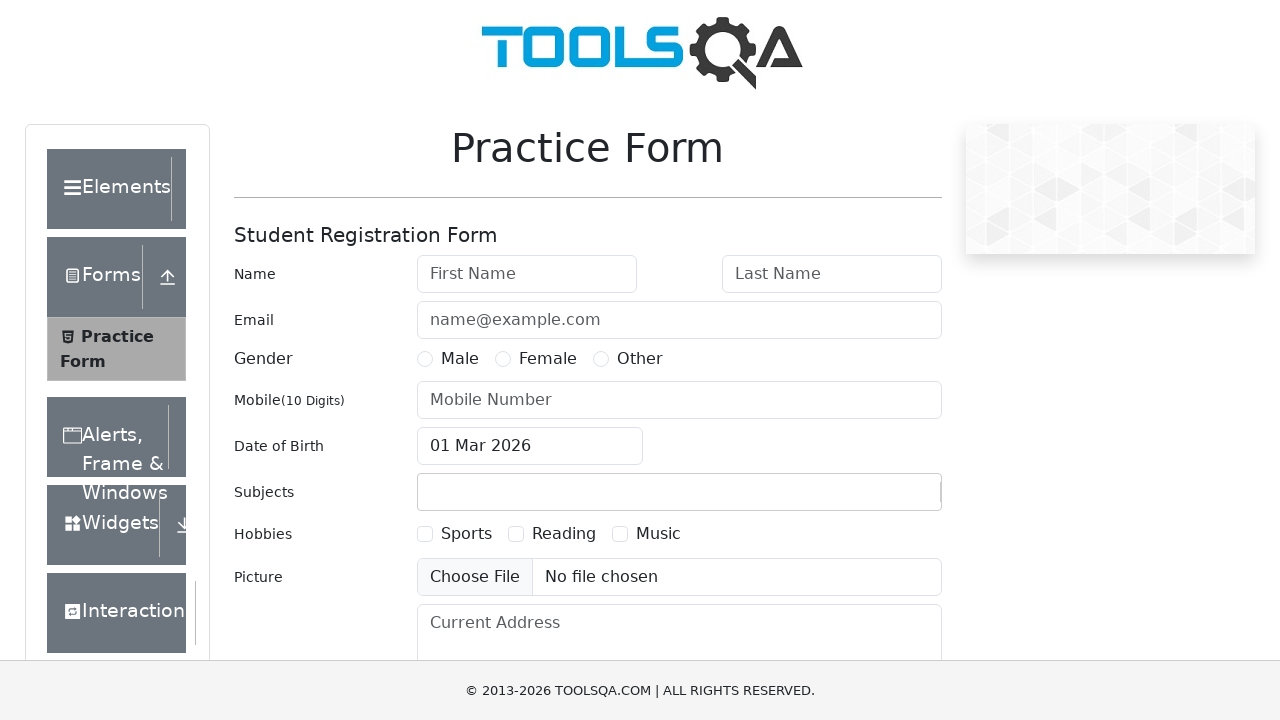

Filled first name field with 'Michael' on #firstName
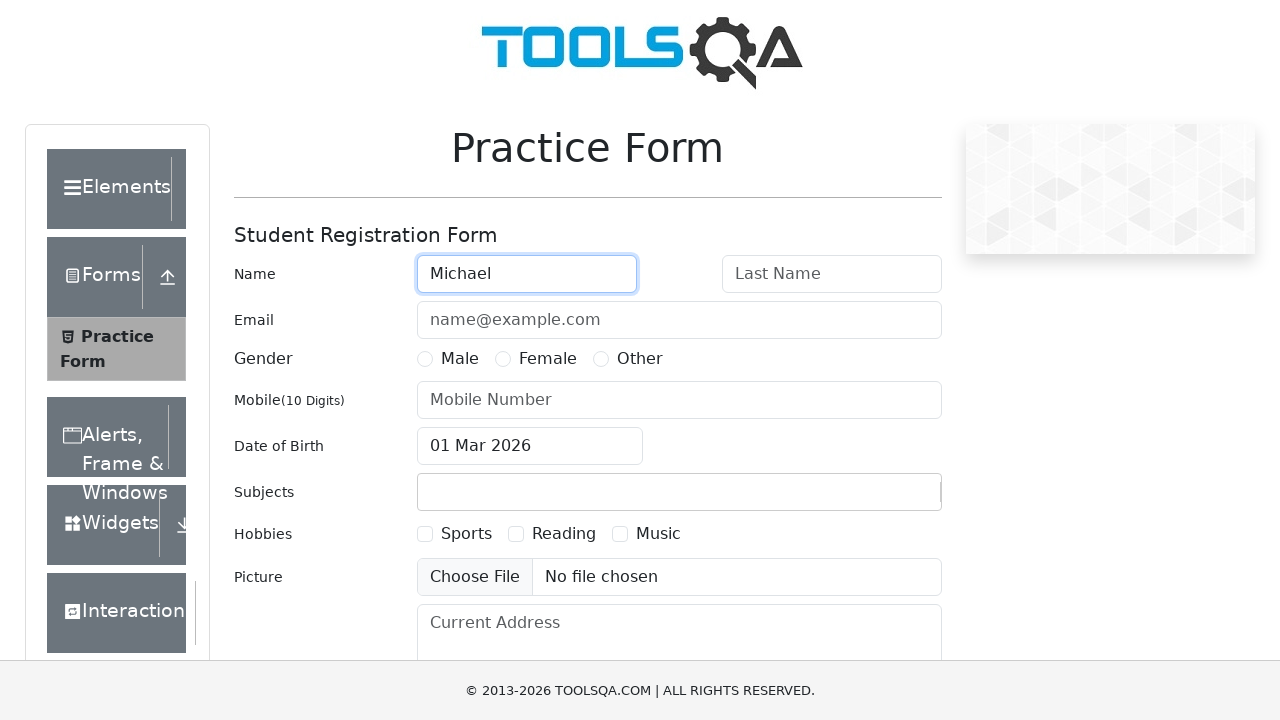

Filled last name field with 'Johnson' on #lastName
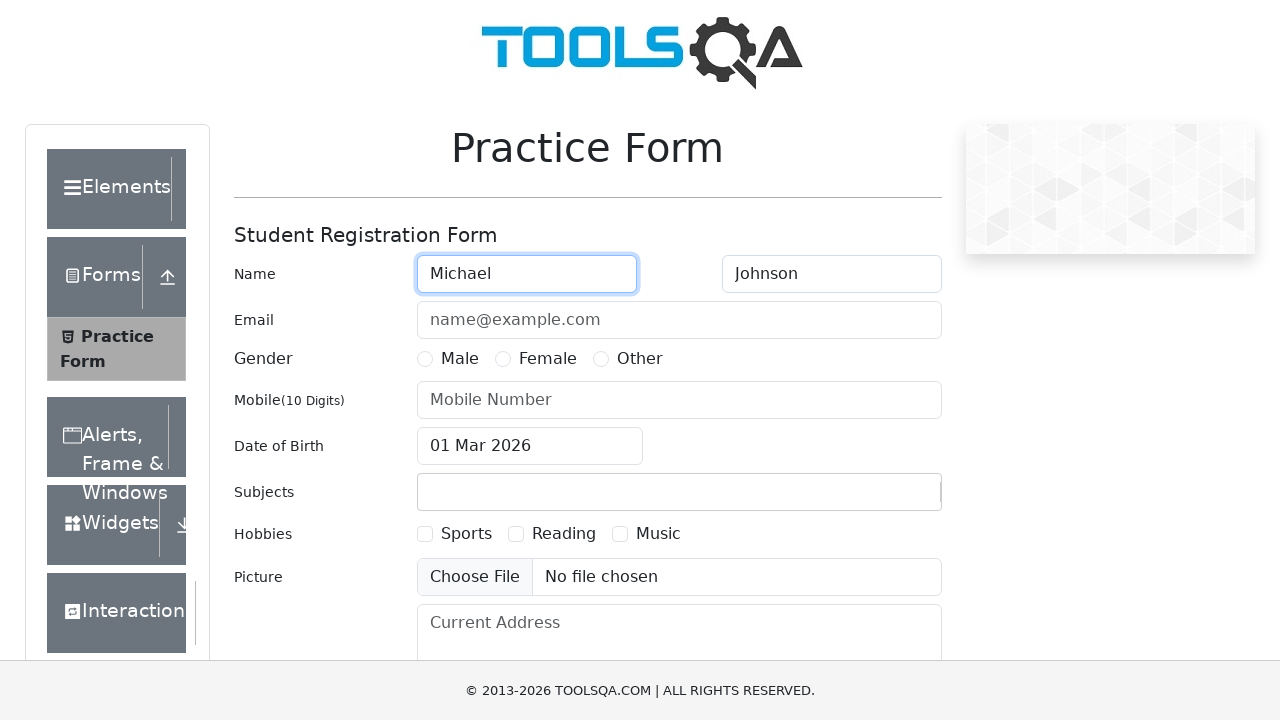

Filled email field with 'michael.johnson@example.com' on #userEmail
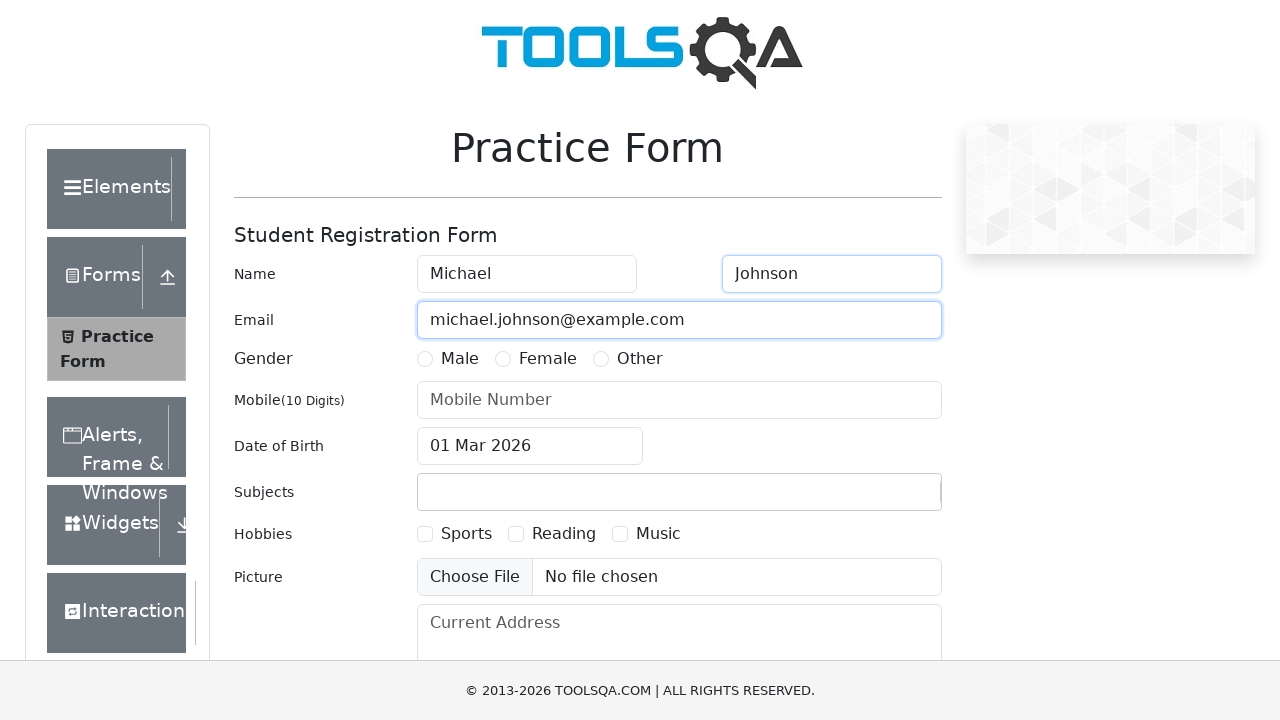

Selected Male gender option at (460, 359) on label[for='gender-radio-1']
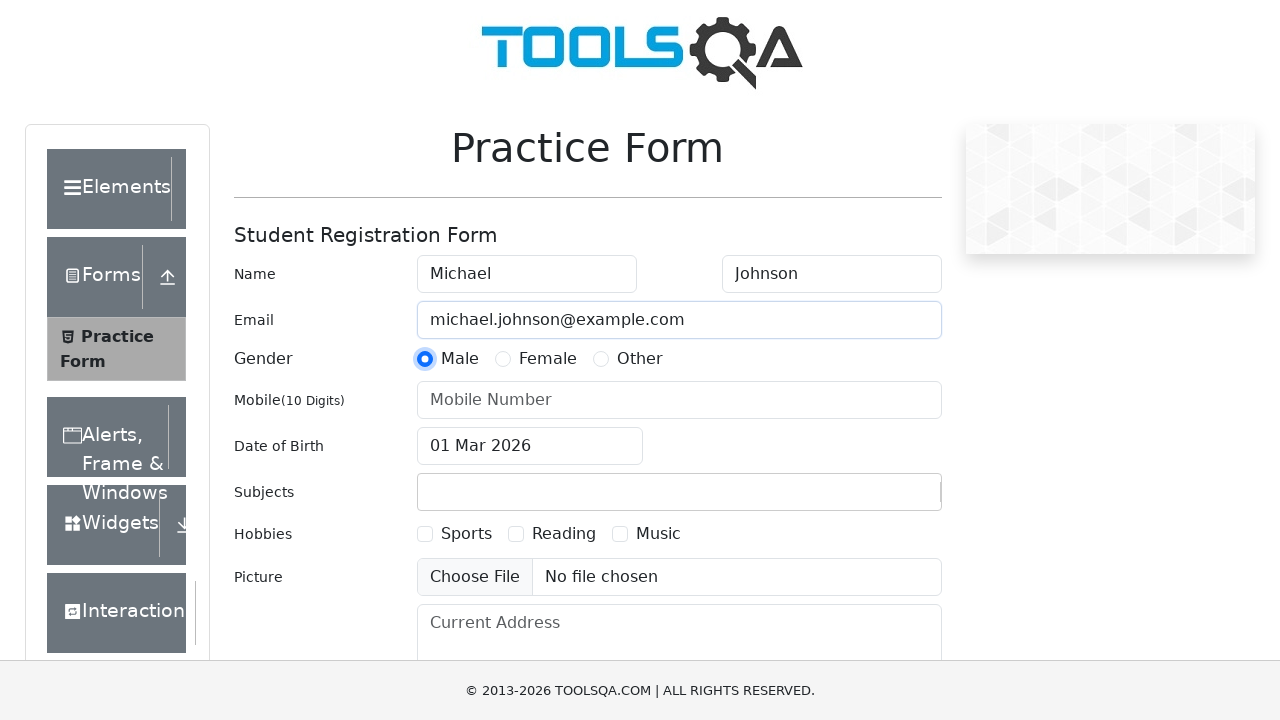

Filled mobile number field with '5551234567' on #userNumber
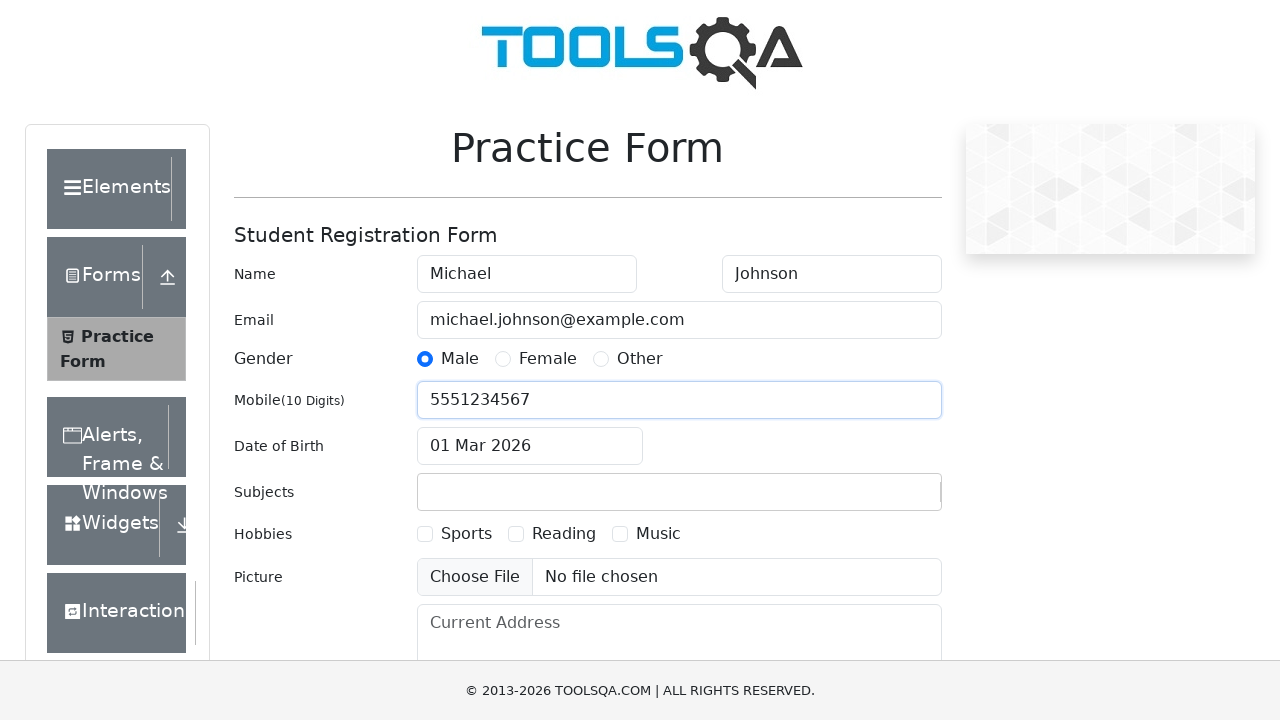

Clicked date of birth input field at (530, 446) on #dateOfBirthInput
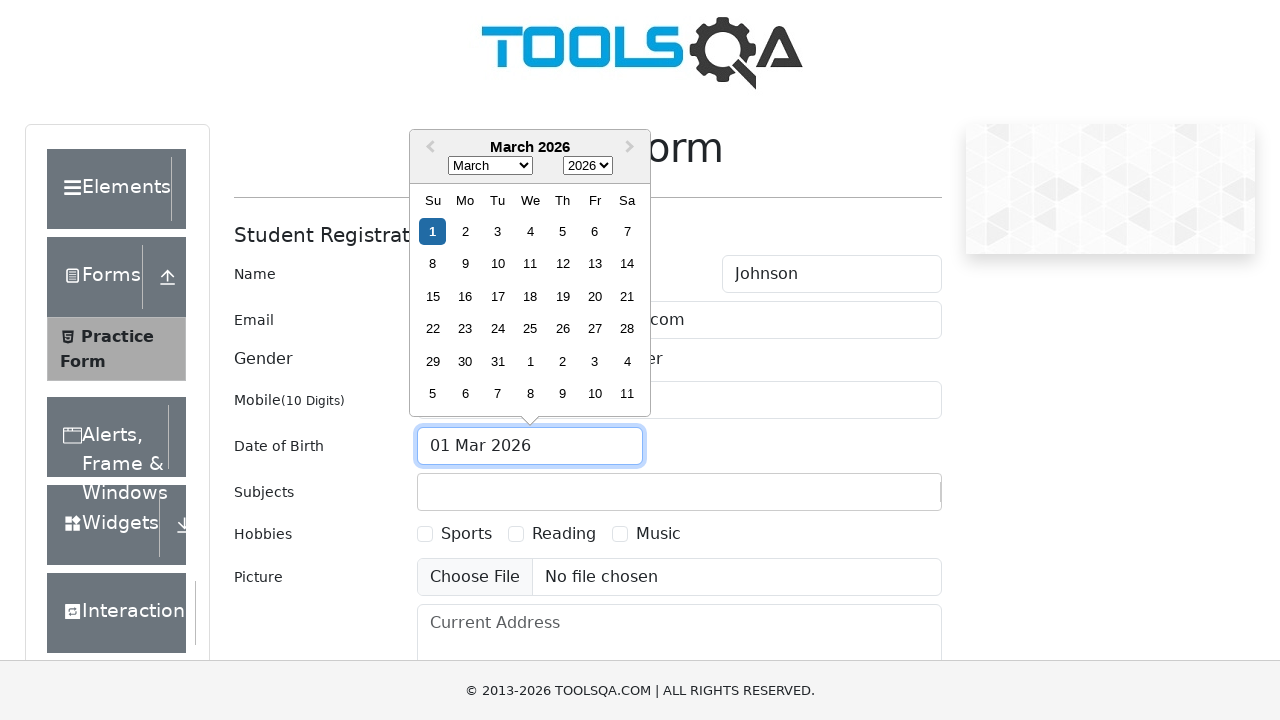

Selected October (month 9) from date picker on .react-datepicker__month-select
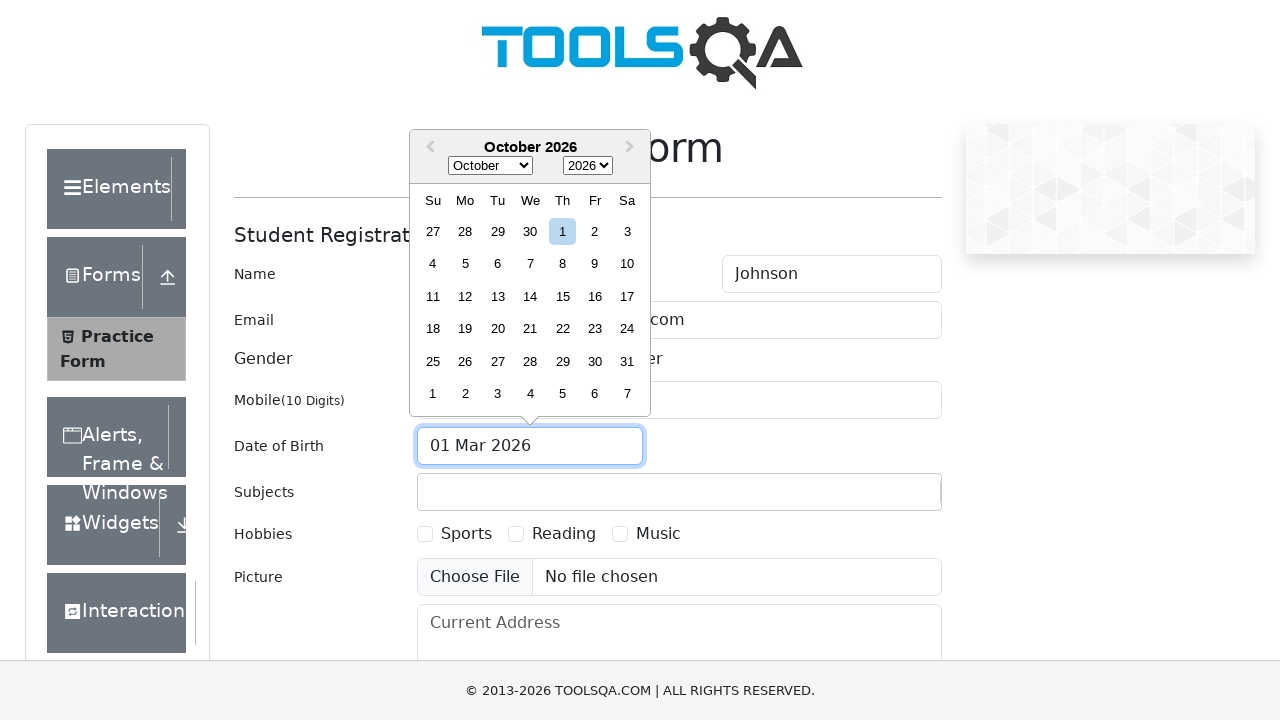

Selected year 1995 from date picker on .react-datepicker__year-select
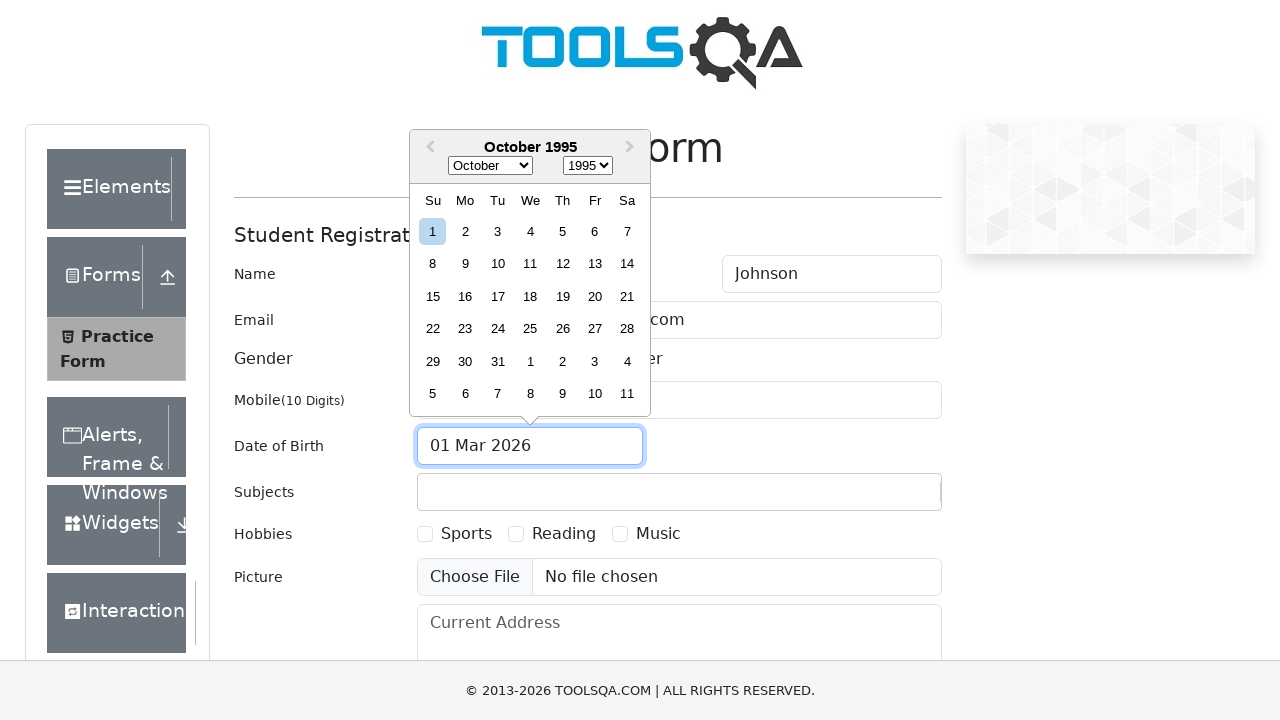

Selected day 15 from date picker at (433, 296) on .react-datepicker__day--015:not(.react-datepicker__day--outside-month)
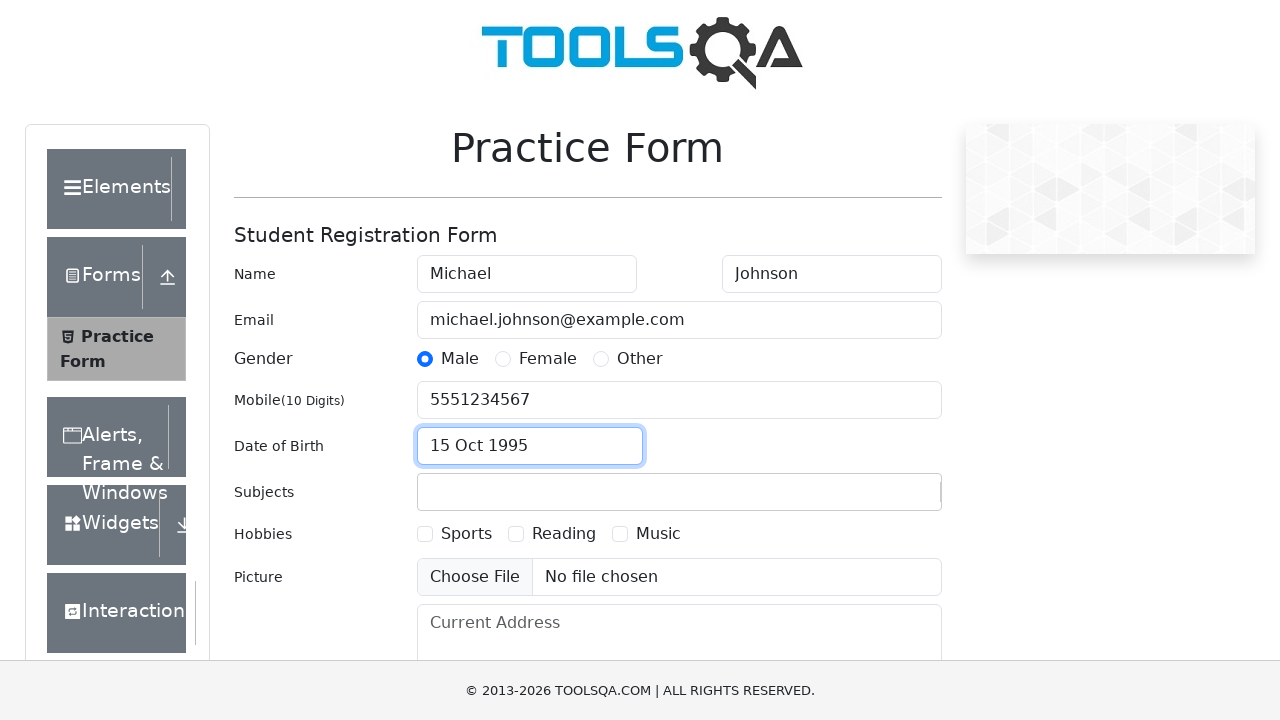

Clicked subjects input field at (430, 492) on #subjectsInput
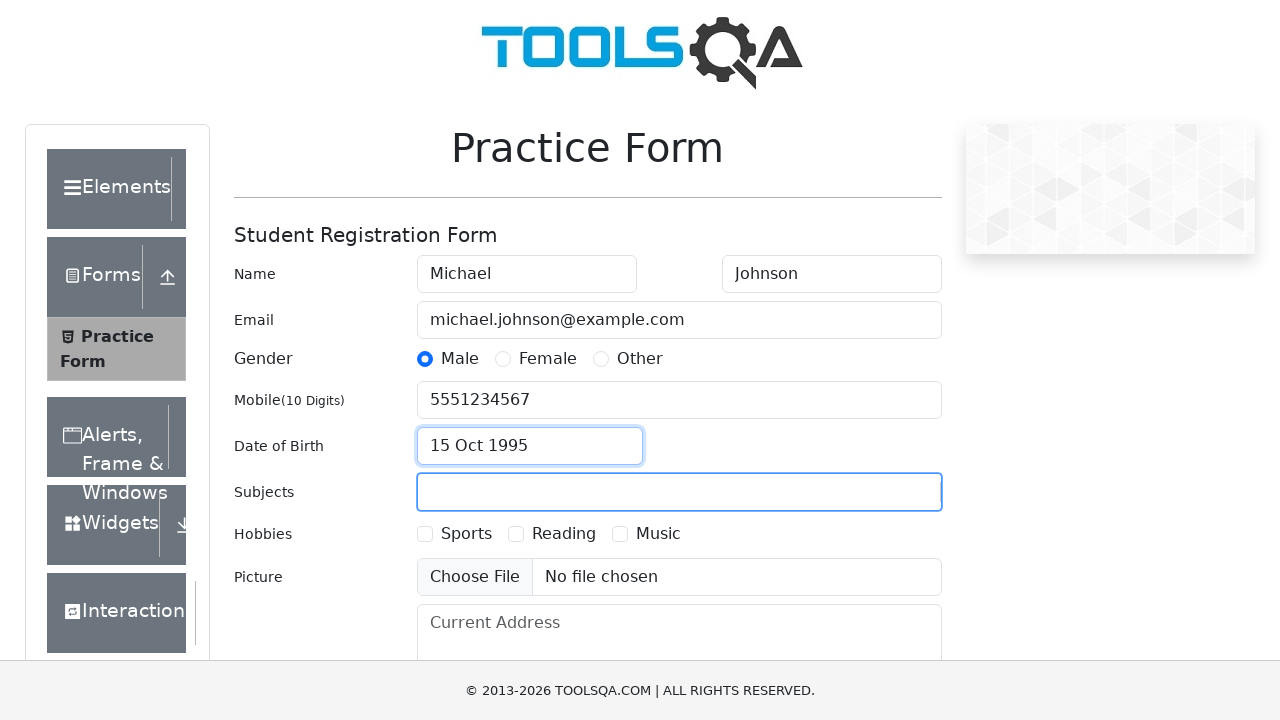

Typed 'Maths' in subjects field on #subjectsInput
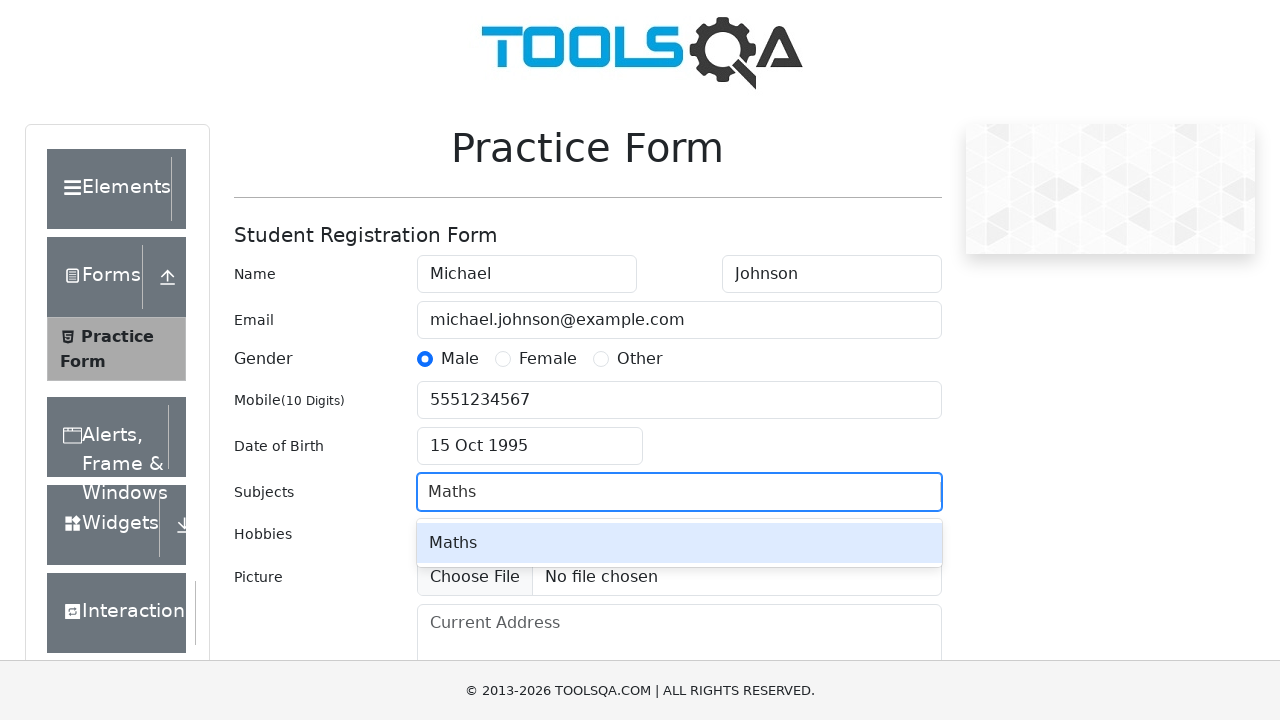

Pressed Enter to select Maths subject
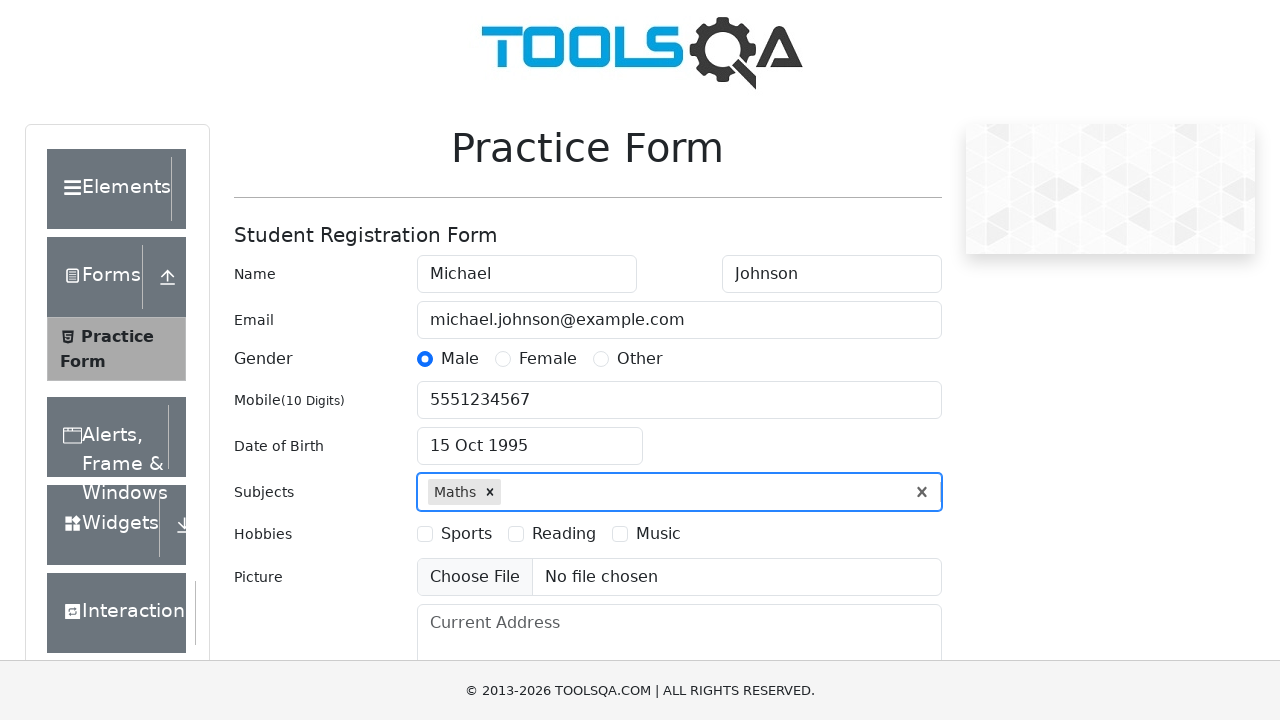

Filled current address field with complete address on #currentAddress
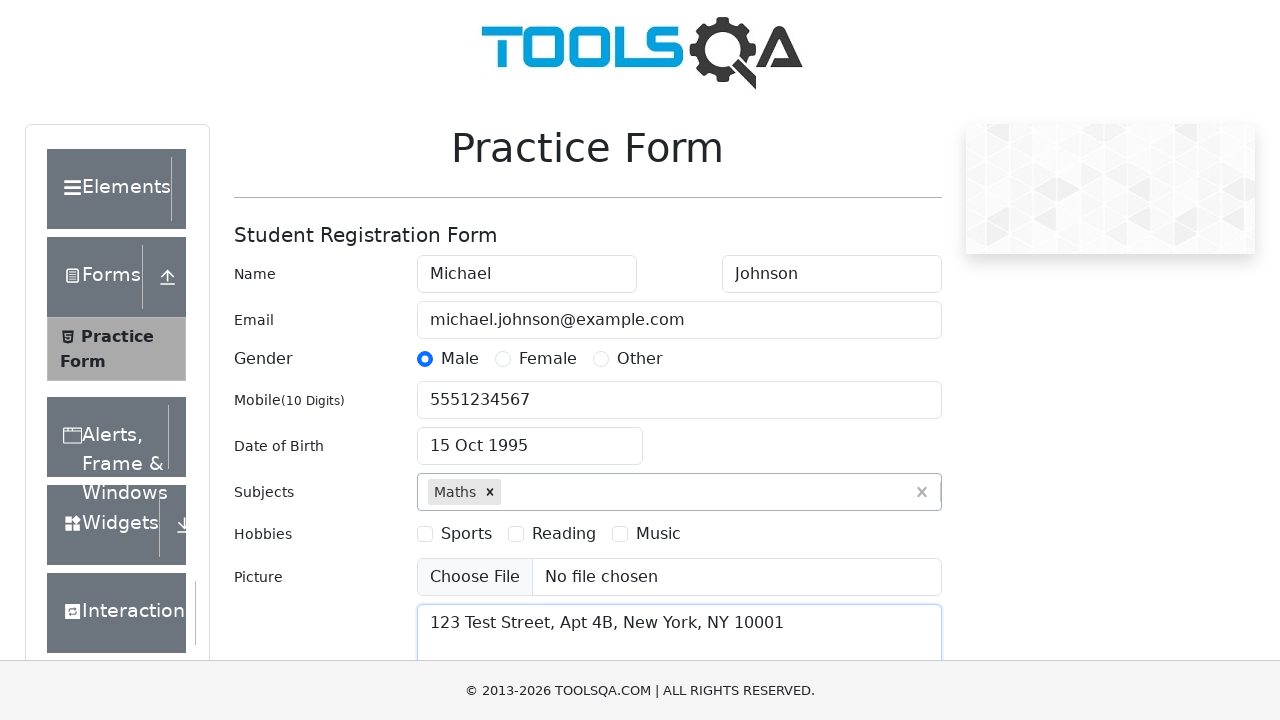

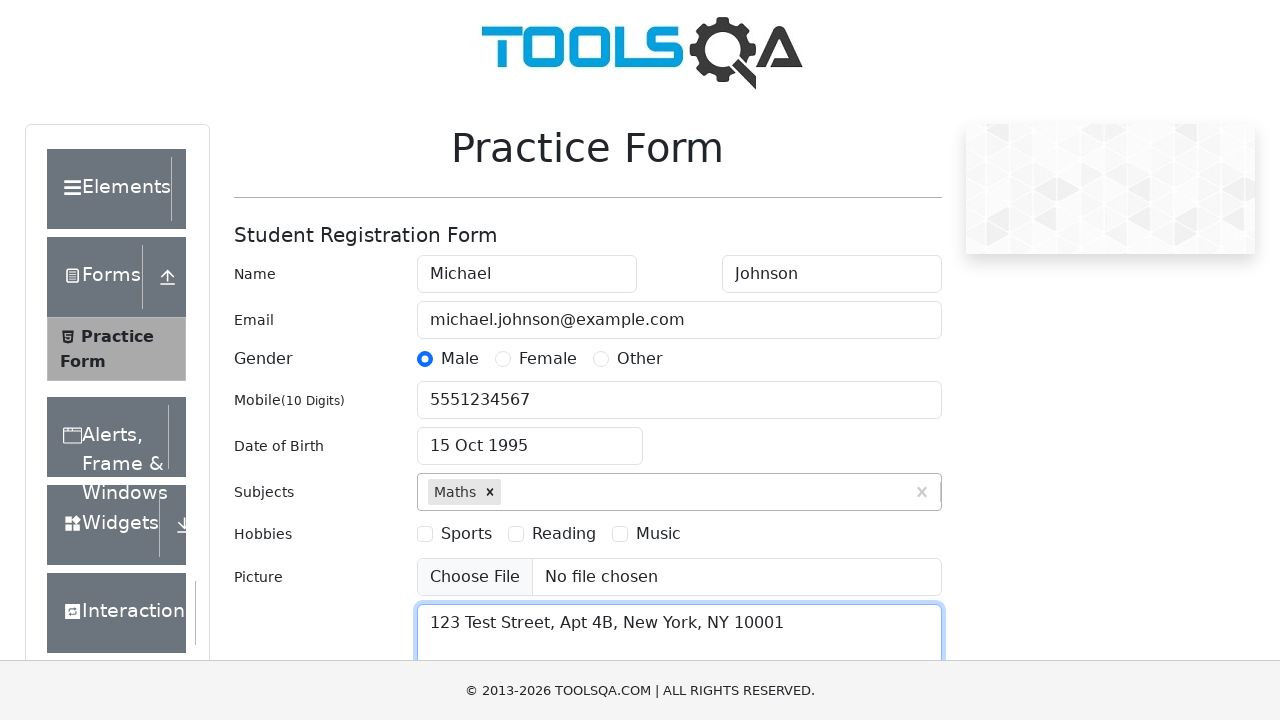